Tests window and tab management including opening new tabs, switching between windows

Starting URL: https://opensource-demo.orangehrmlive.com/

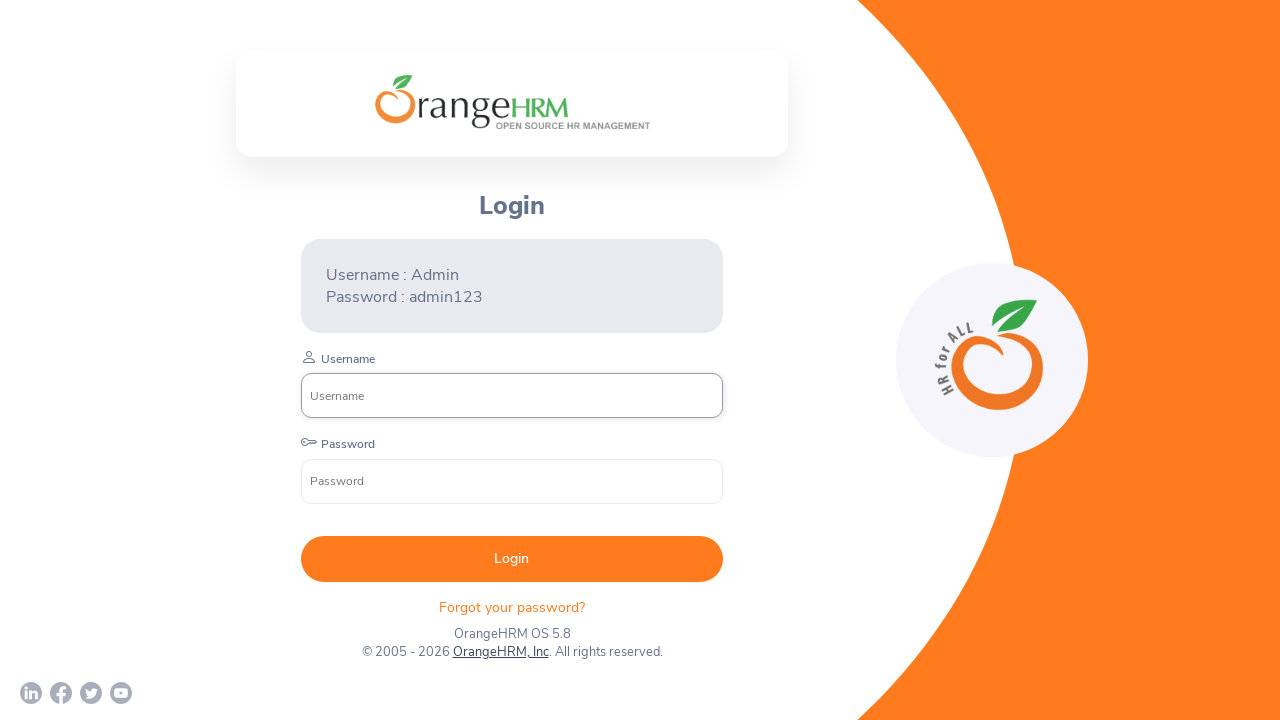

Opened new tab with orangehrm.com
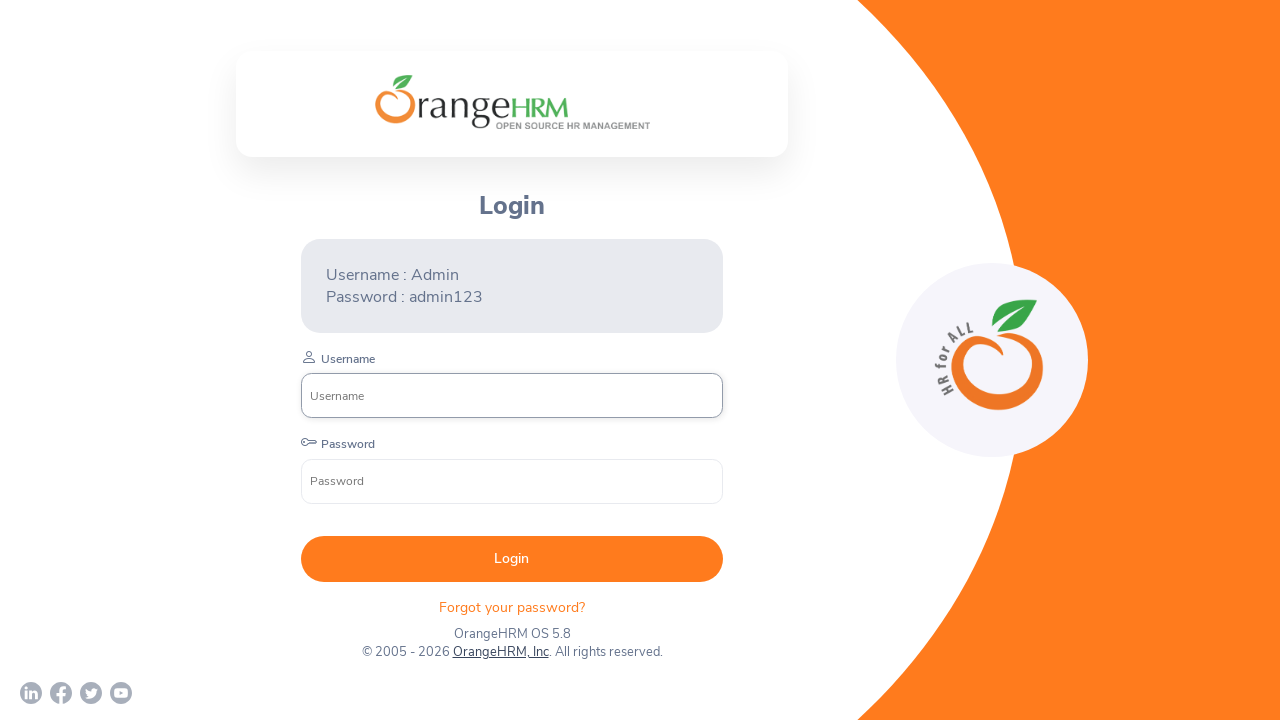

Opened new window with google.com
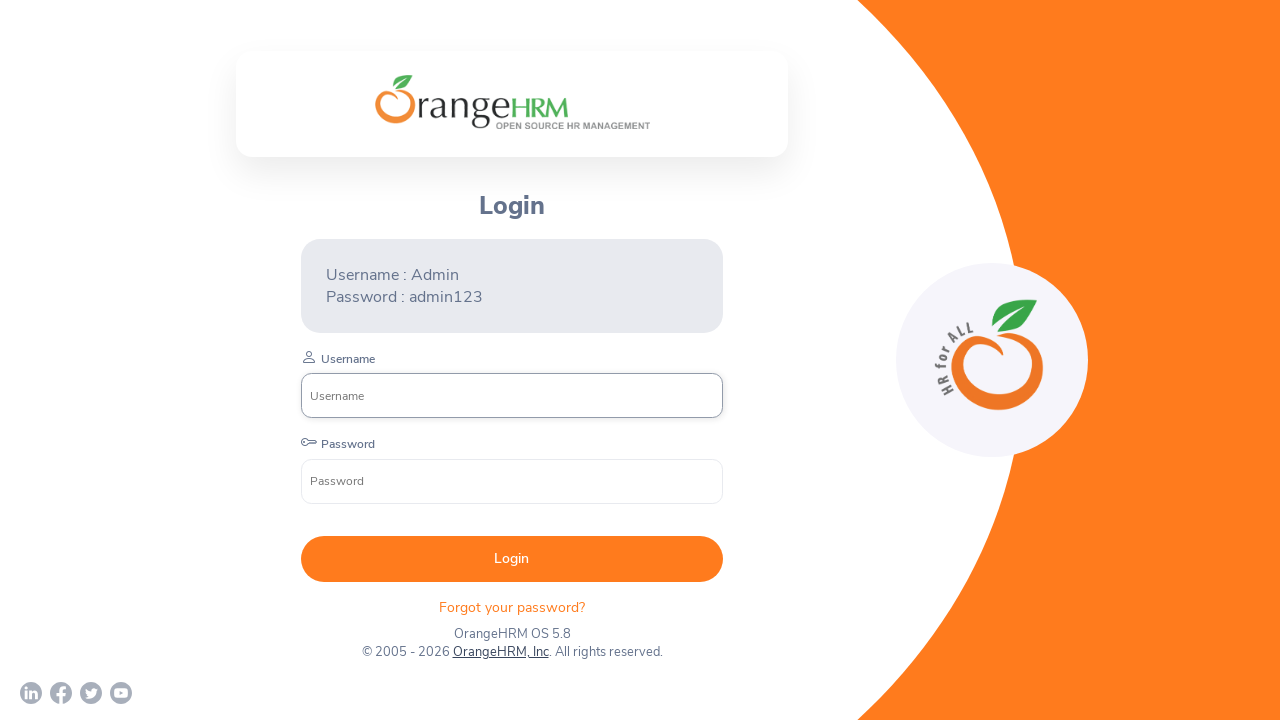

Closed the Google window
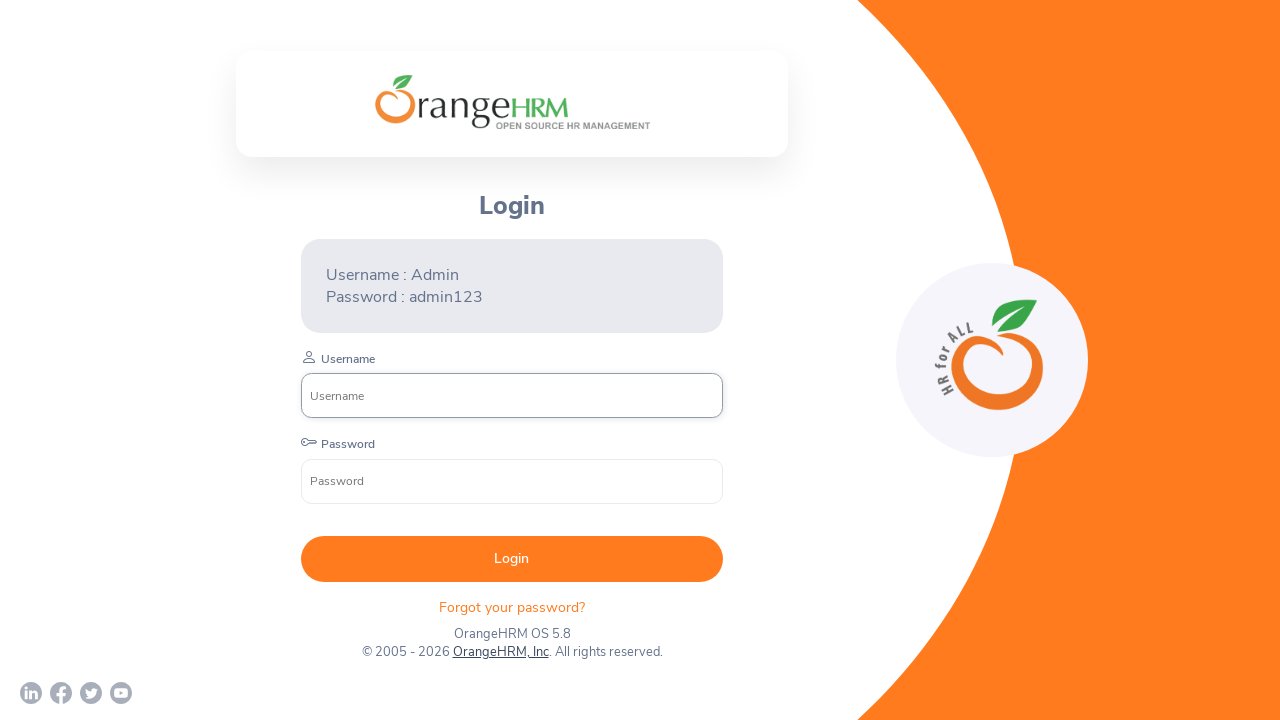

Closed the orangehrm.com tab
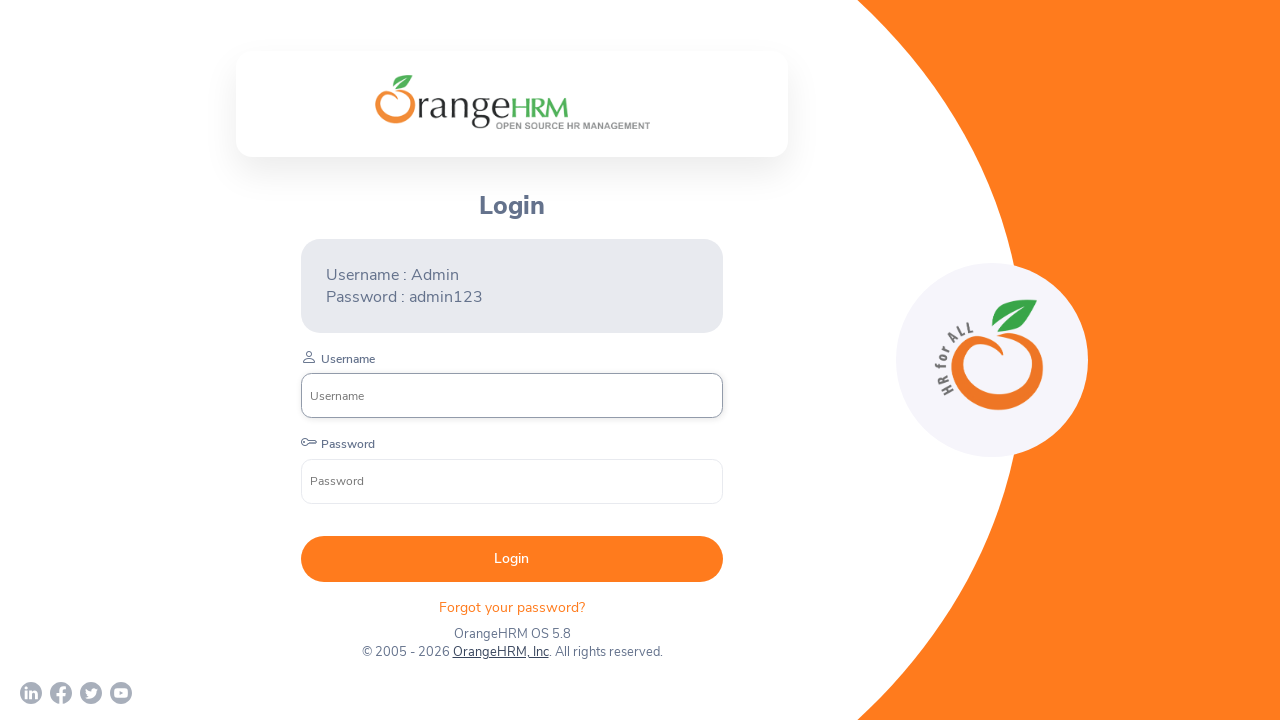

Waited 2 seconds - original page remains active
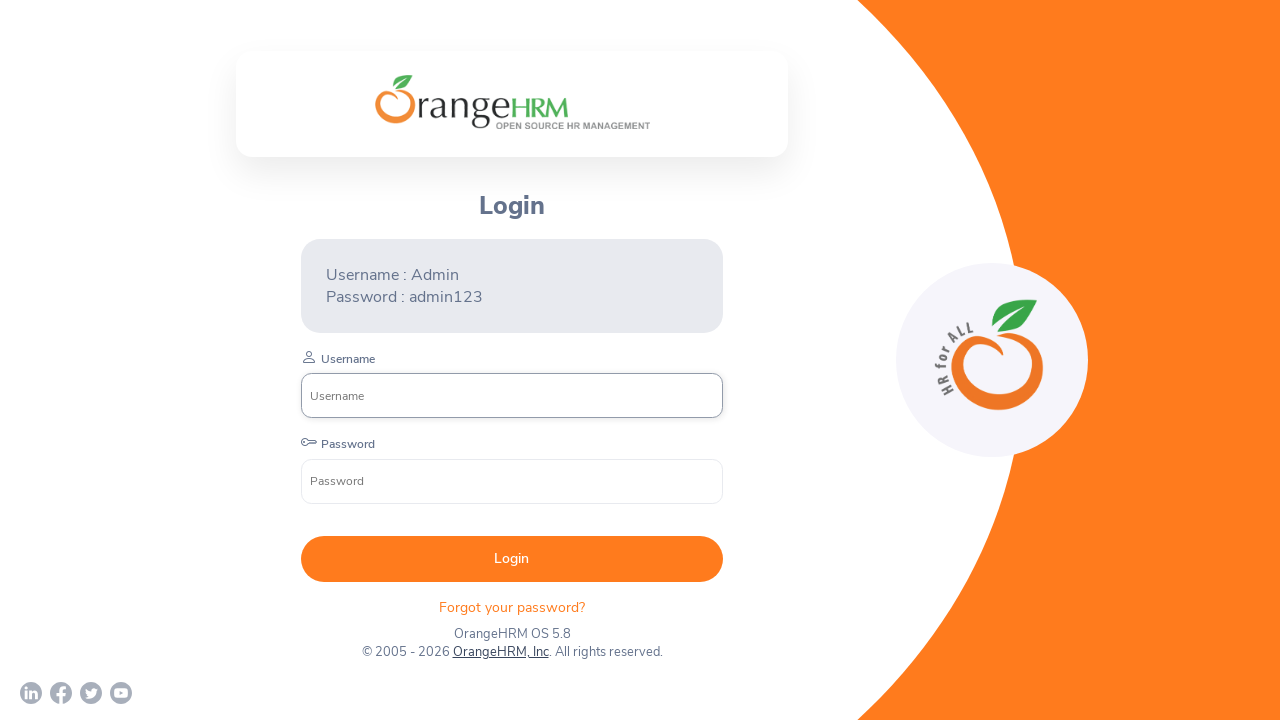

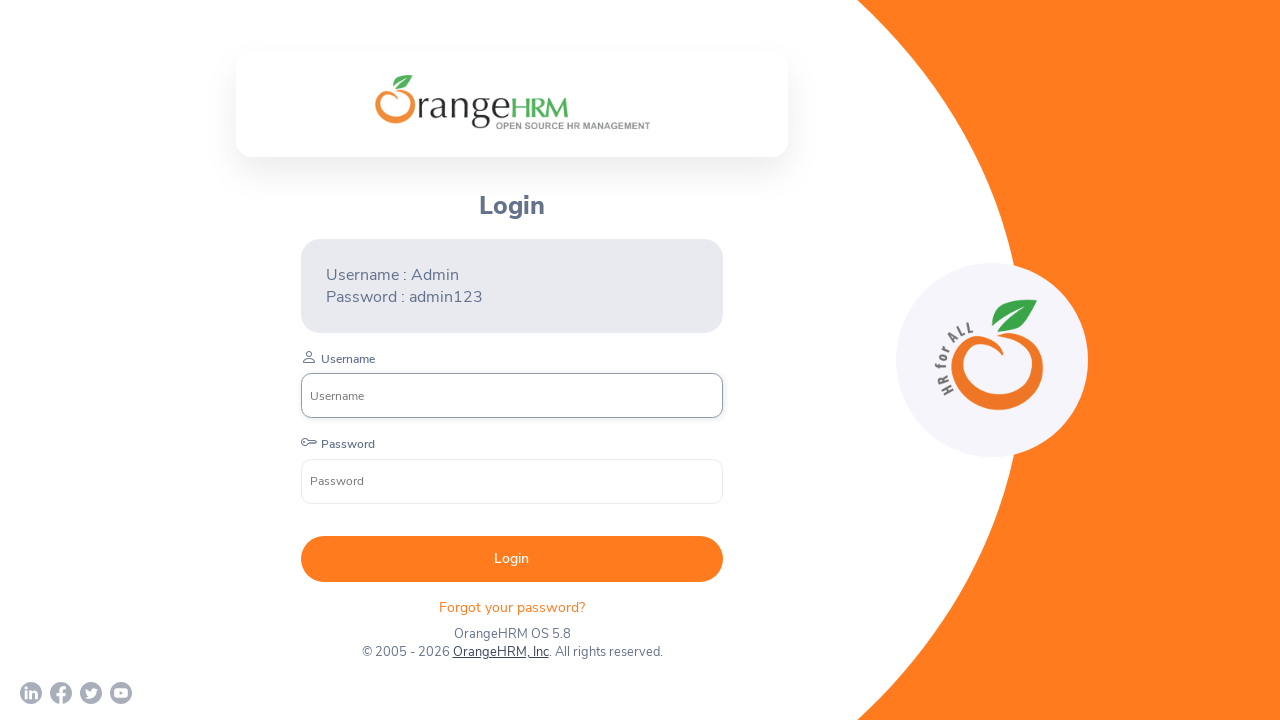